Tests an autocomplete/dropdown component by typing "Tomato" into a Meal input field and then selecting "Celery" from the dropdown options.

Starting URL: https://demo.aspnetawesome.com/

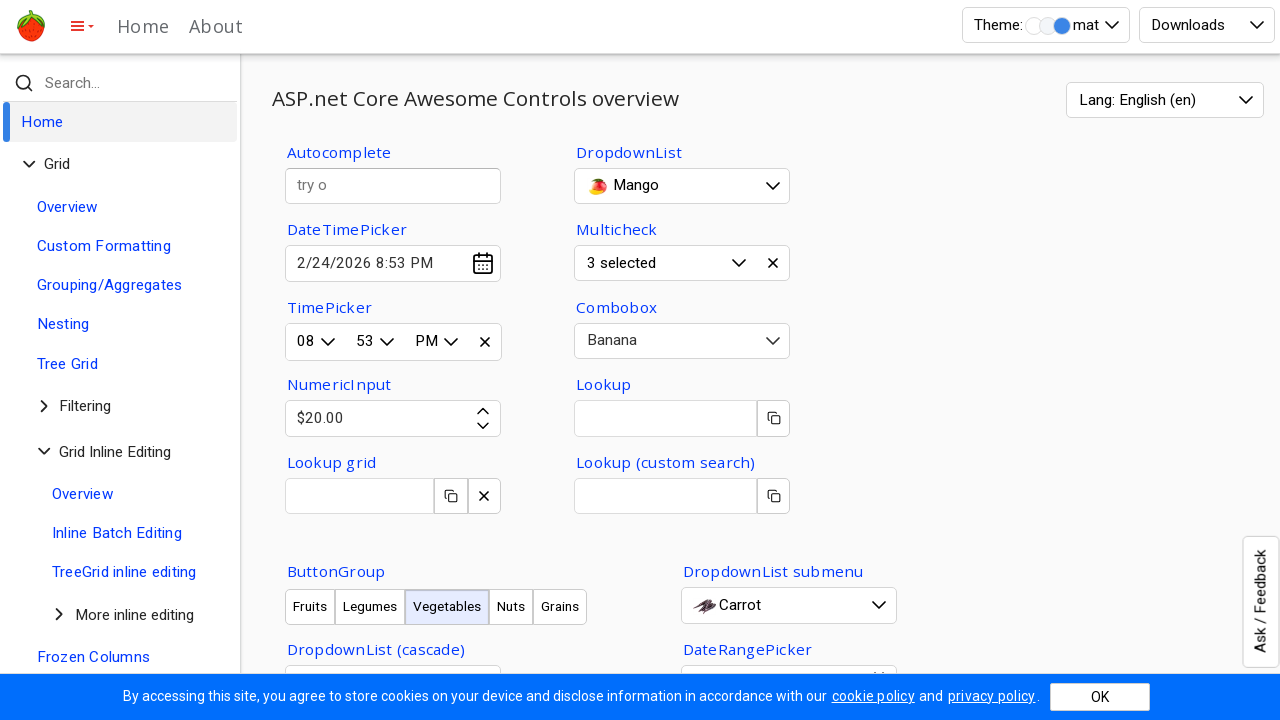

Filled Meal input field with 'Tomato' on #Meal
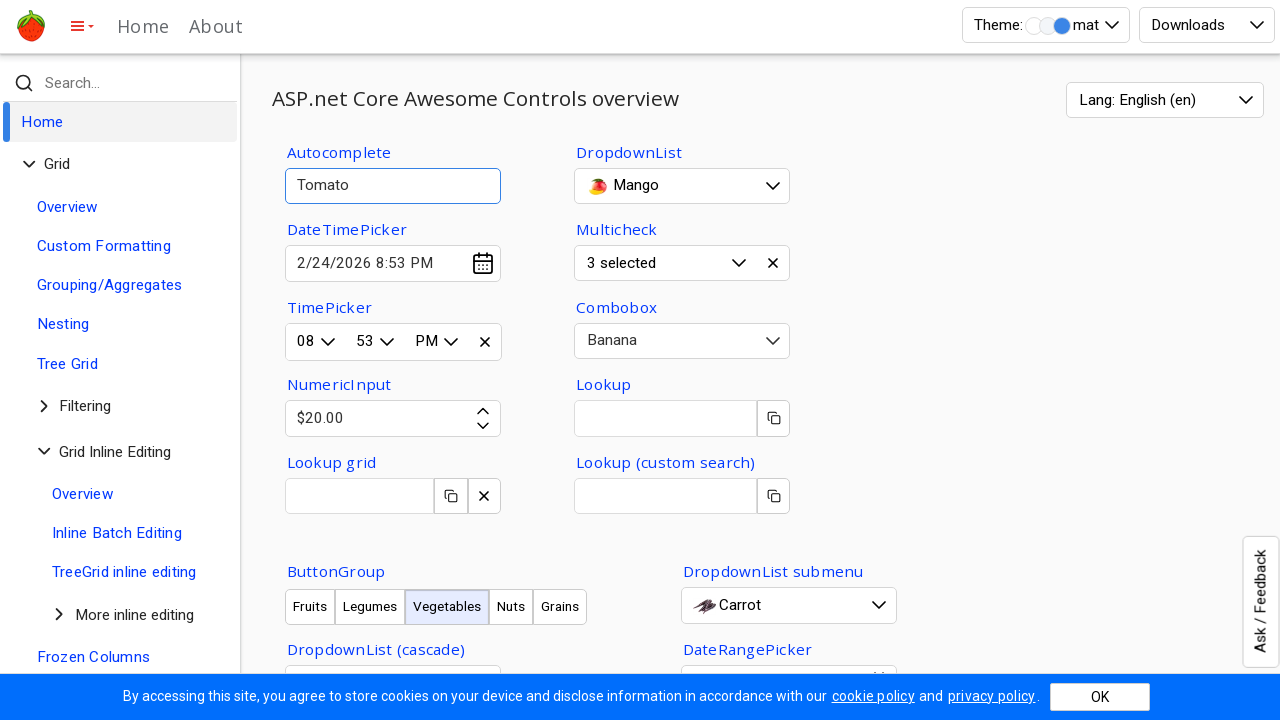

Clicked on 'Celery' option from dropdown at (506, 360) on xpath=//input[@name='ChildMeal1']/following-sibling::div[text()='Celery']
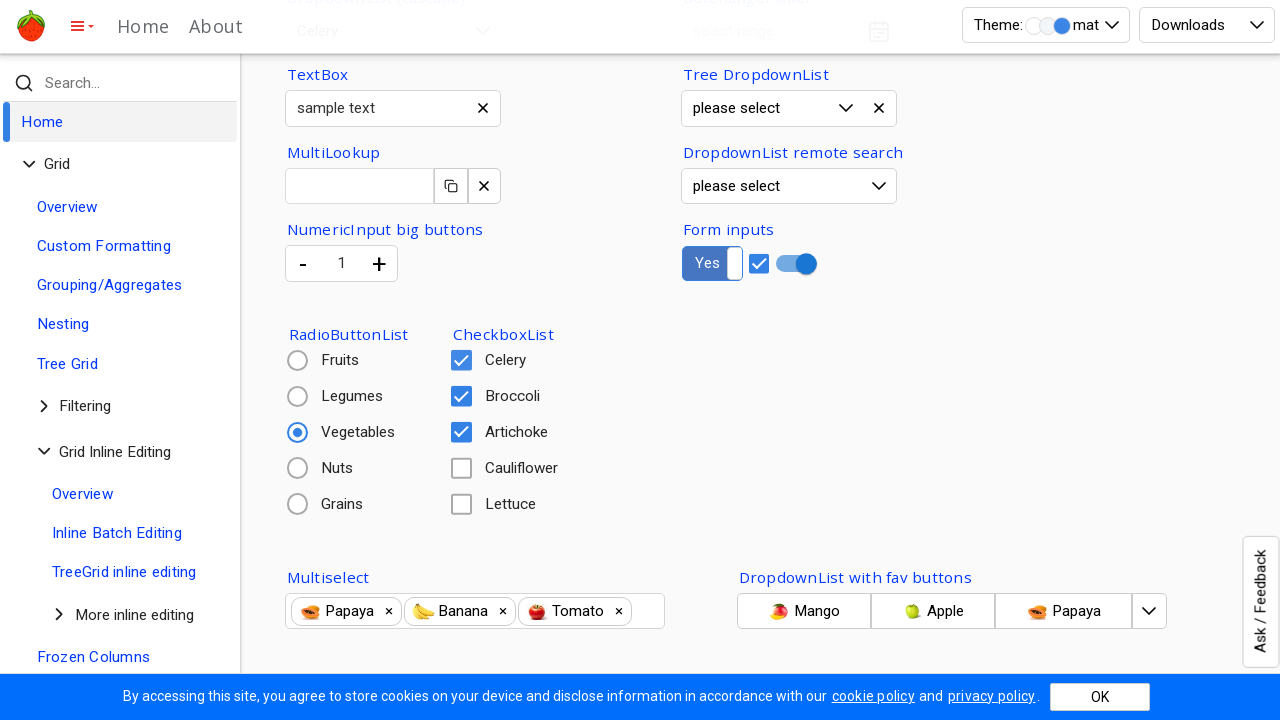

Waited 500ms for UI update after selection
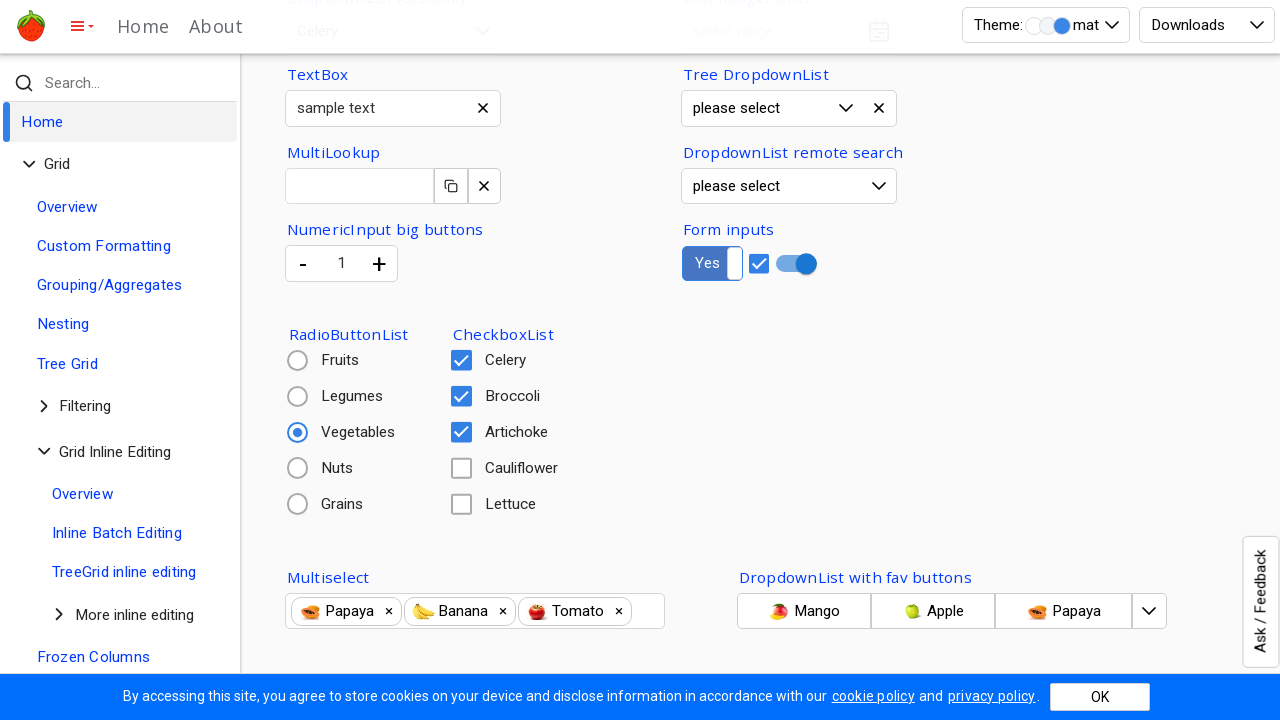

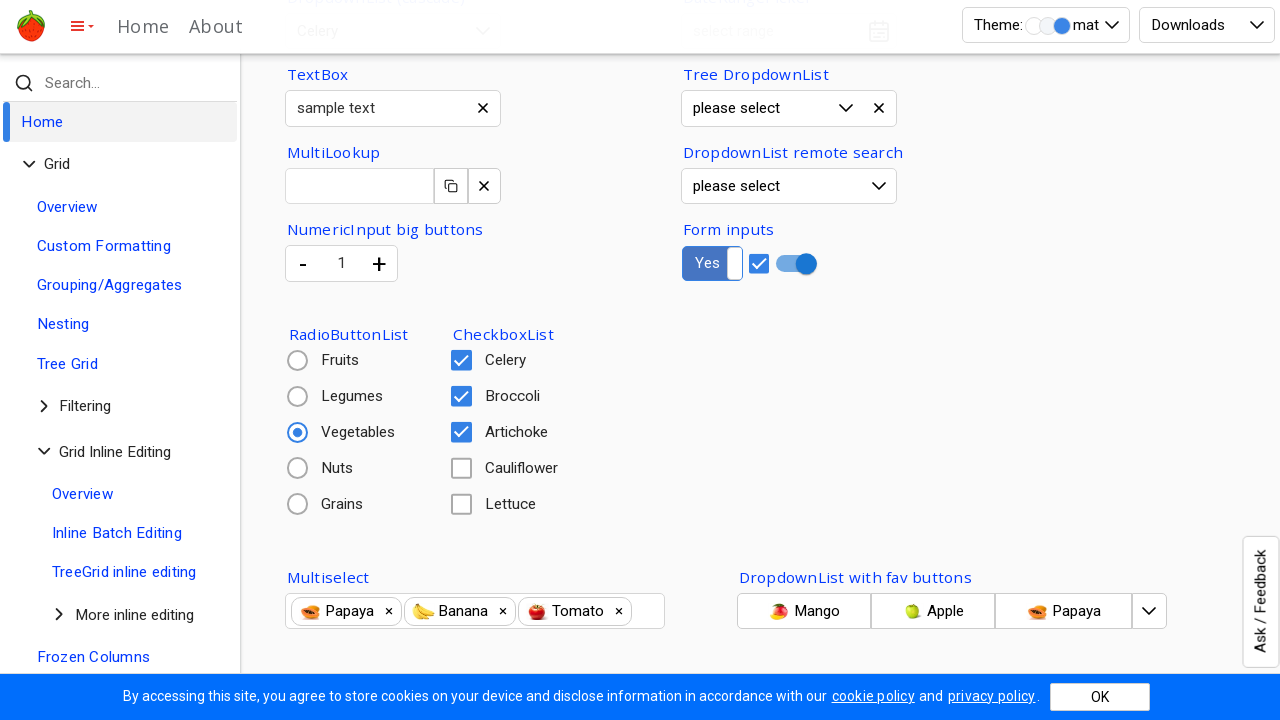